Tests the OrangeHRM home page by verifying the page title and clicking on the login div element

Starting URL: http://alchemy.hguy.co/orangehrm

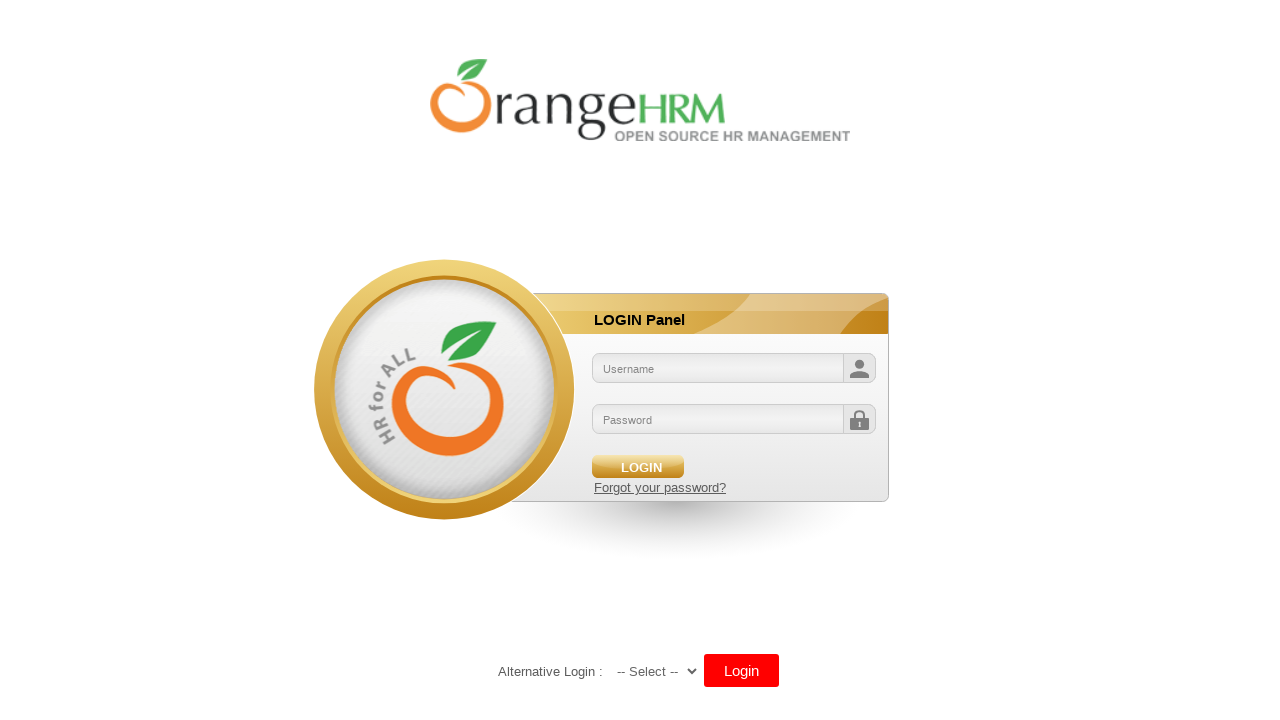

Verified page title is 'OrangeHRM'
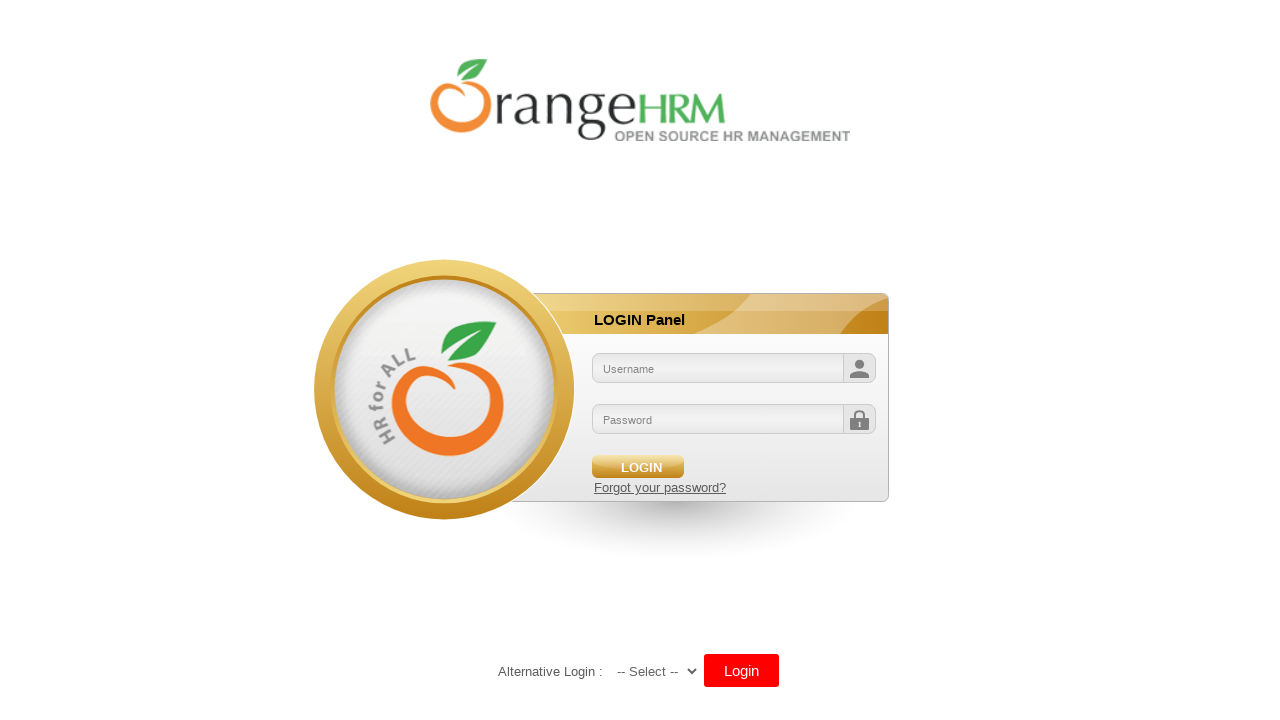

Clicked on the login div element at (640, 349) on #divLogin
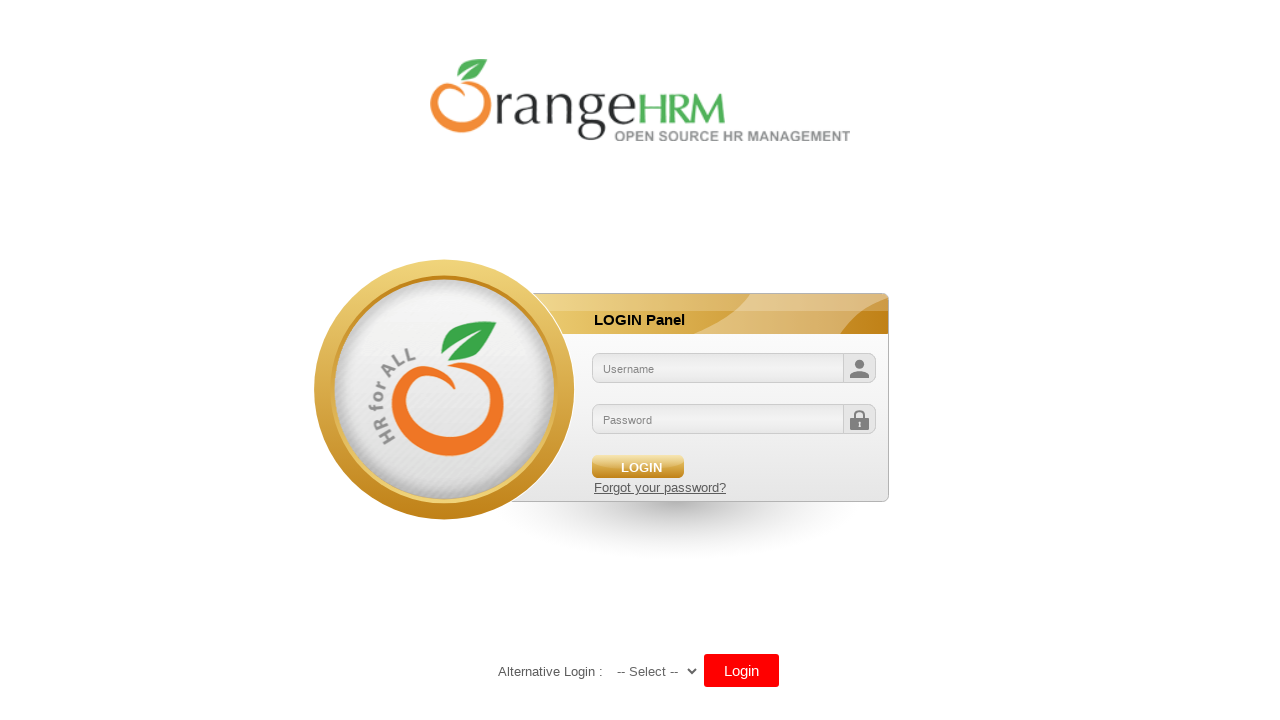

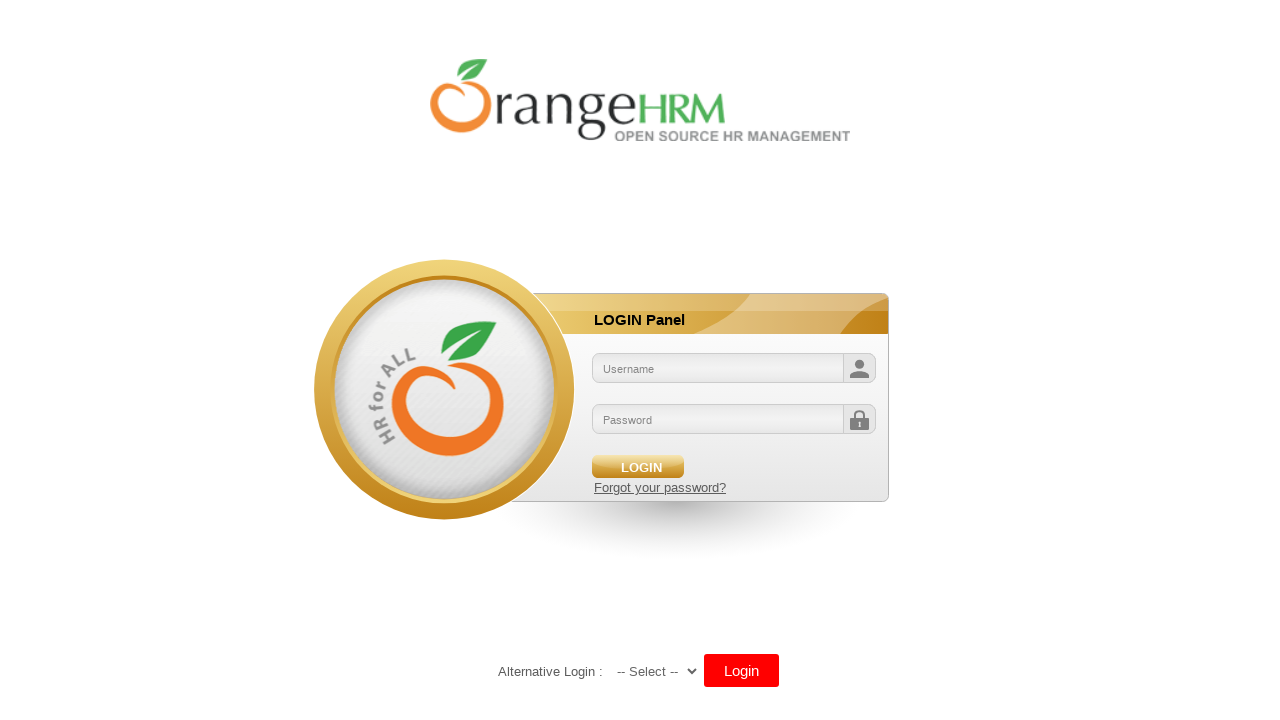